Tests an explicit wait scenario by waiting for a price to change to $100, clicking a book button, calculating a mathematical equation based on a displayed value, entering the answer, and submitting the form.

Starting URL: http://suninjuly.github.io/explicit_wait2.html

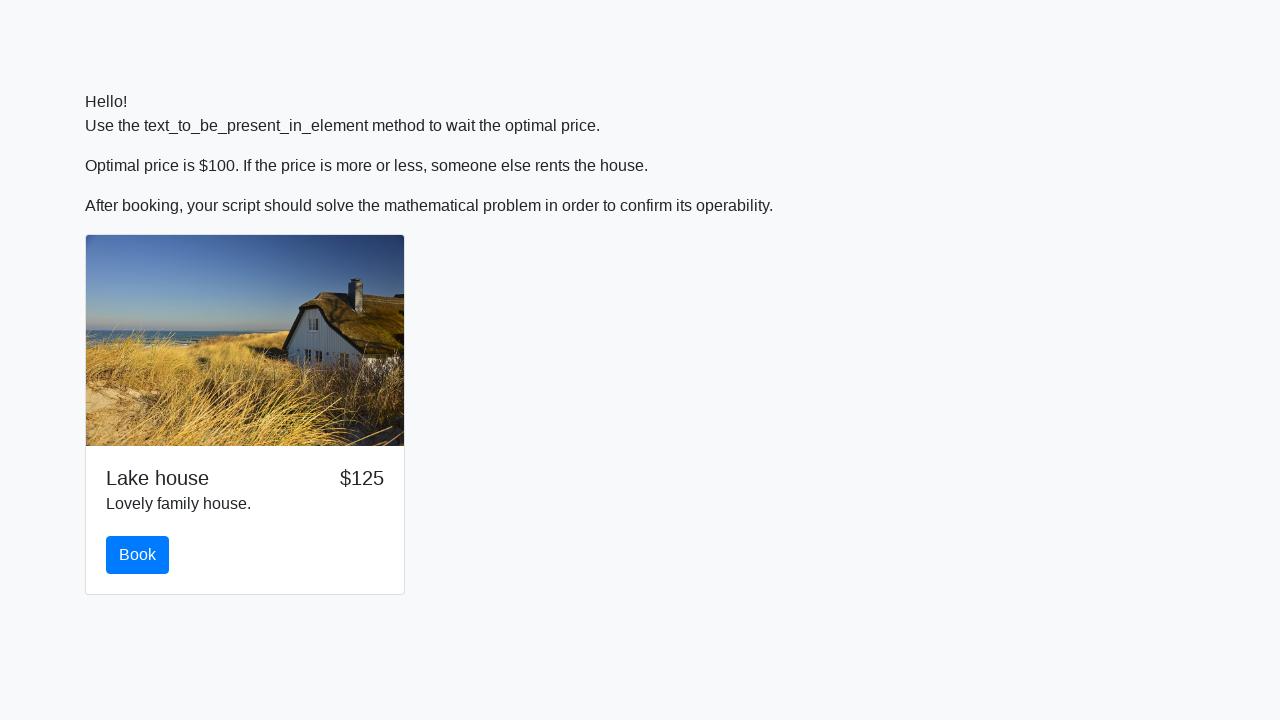

Waited for price to change to $100
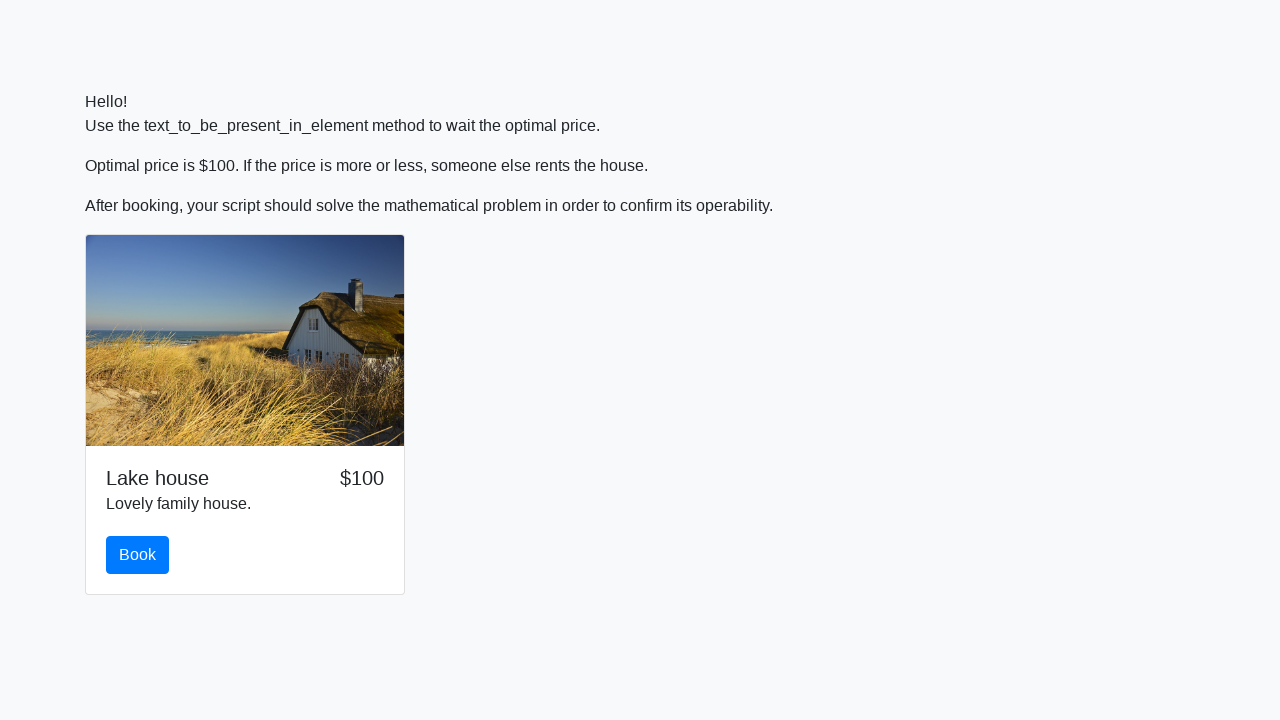

Clicked the book button at (138, 555) on #book
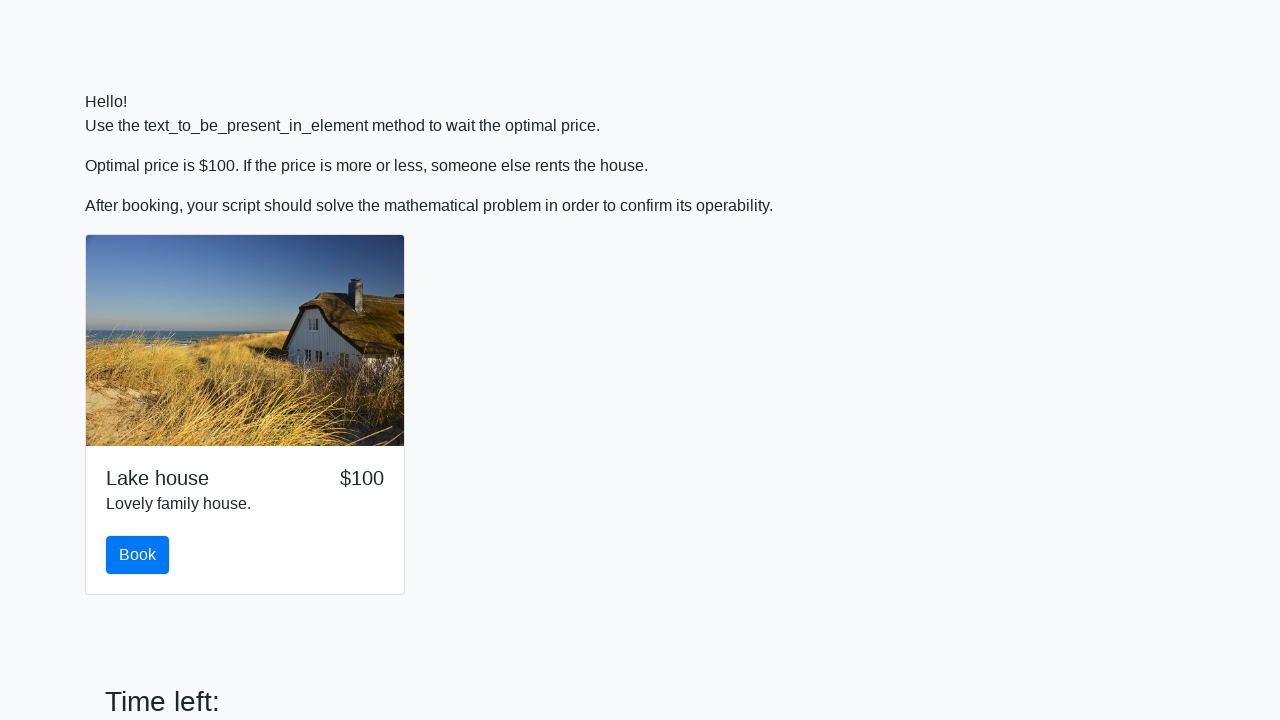

Retrieved input value from page
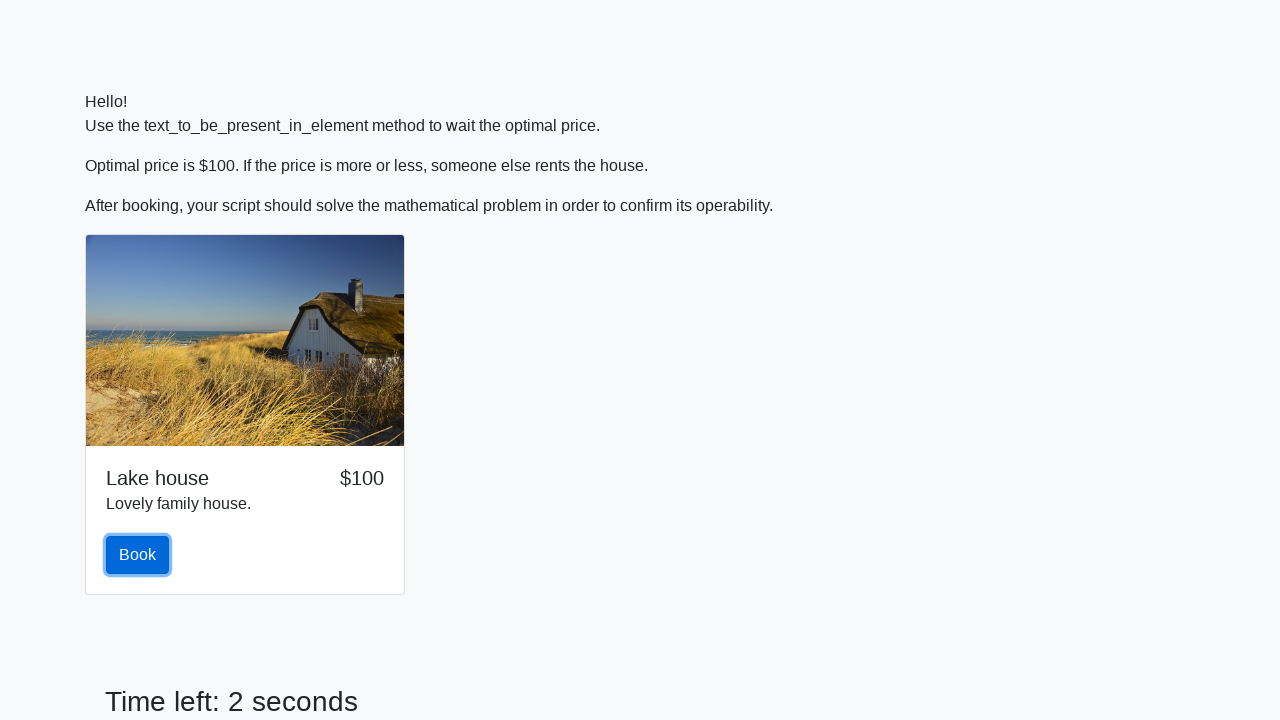

Calculated mathematical equation result: 2.3897960199127106
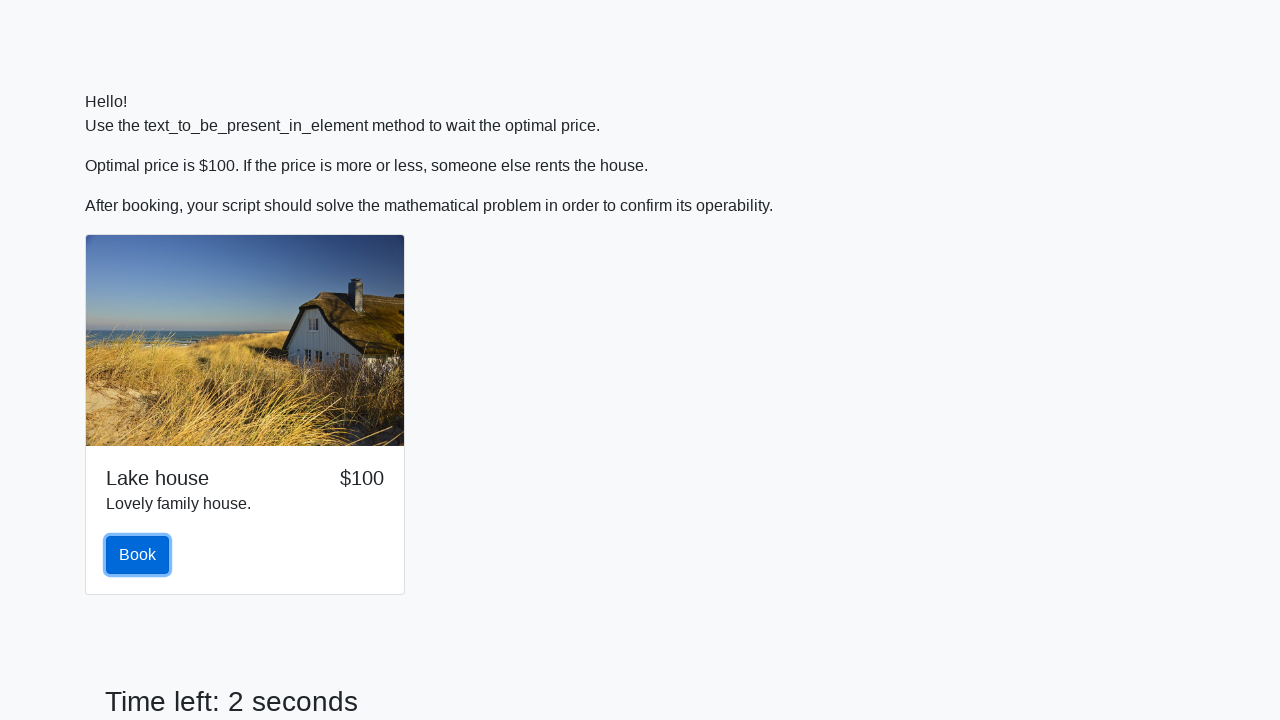

Filled answer field with calculated result on #answer
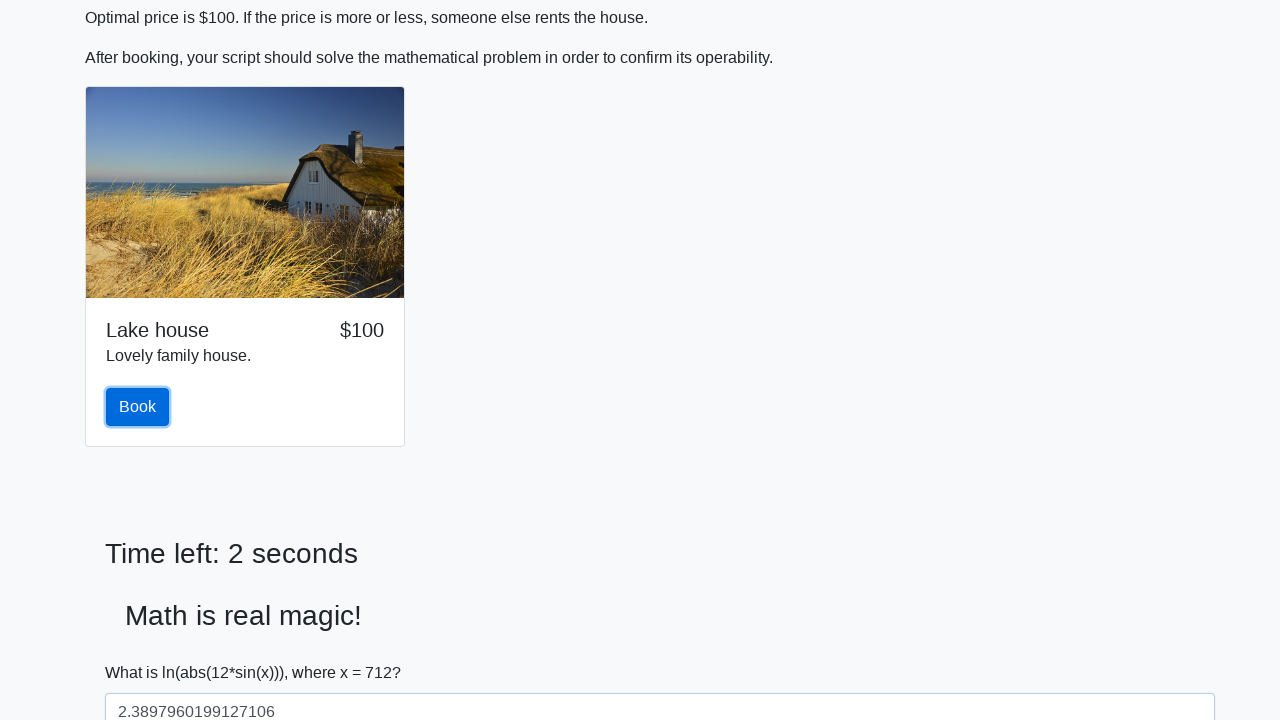

Clicked submit button to submit the form at (143, 651) on [type='submit']
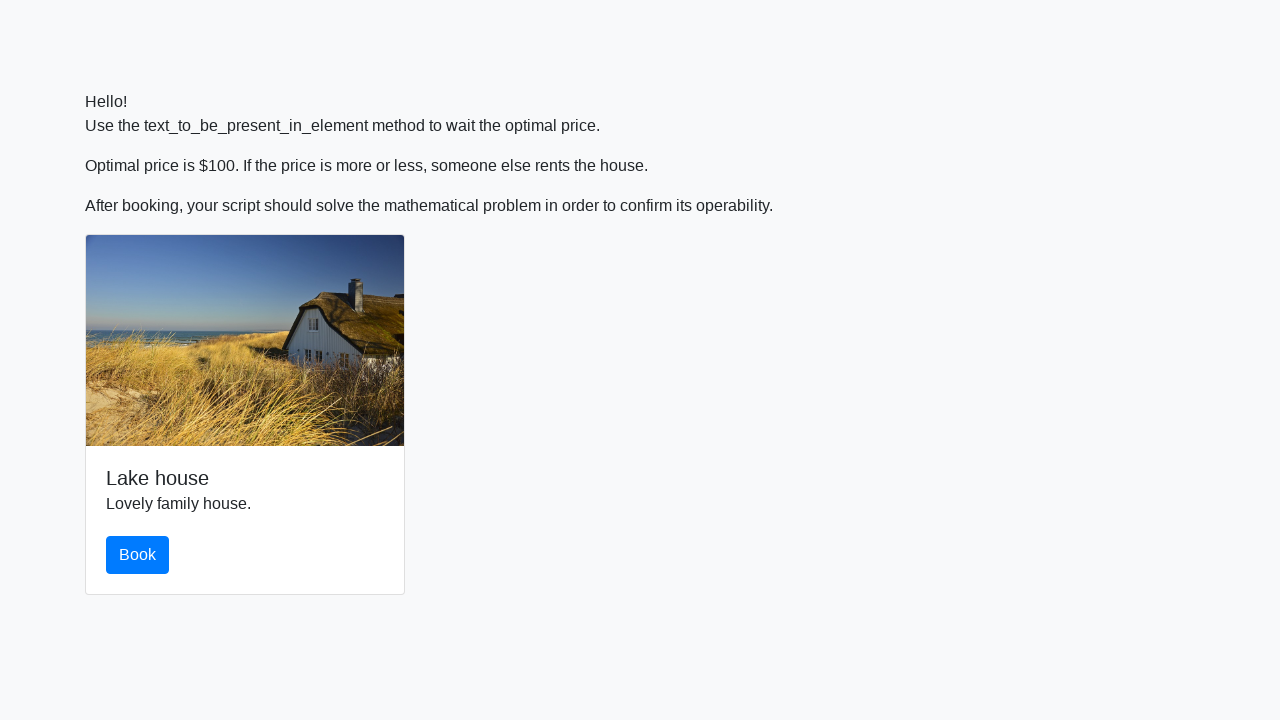

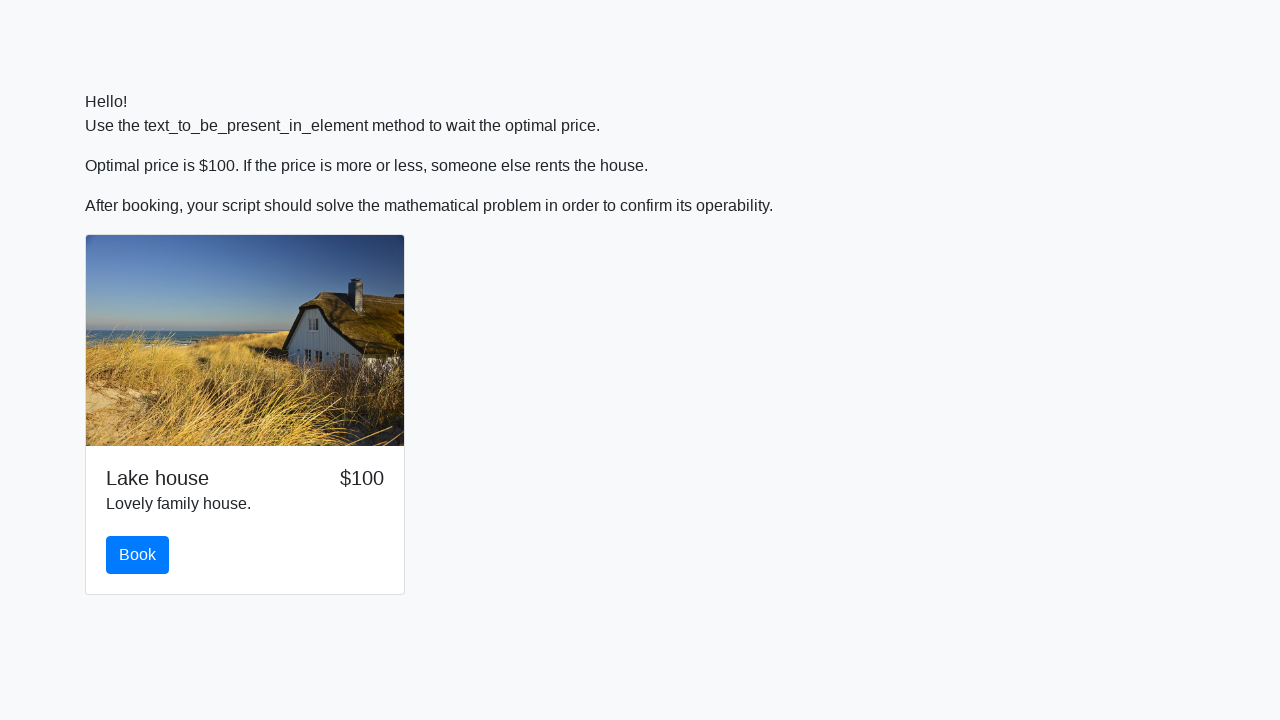